Tests registration form validation by leaving organization/company name field blank

Starting URL: http://automationbykrishna.com

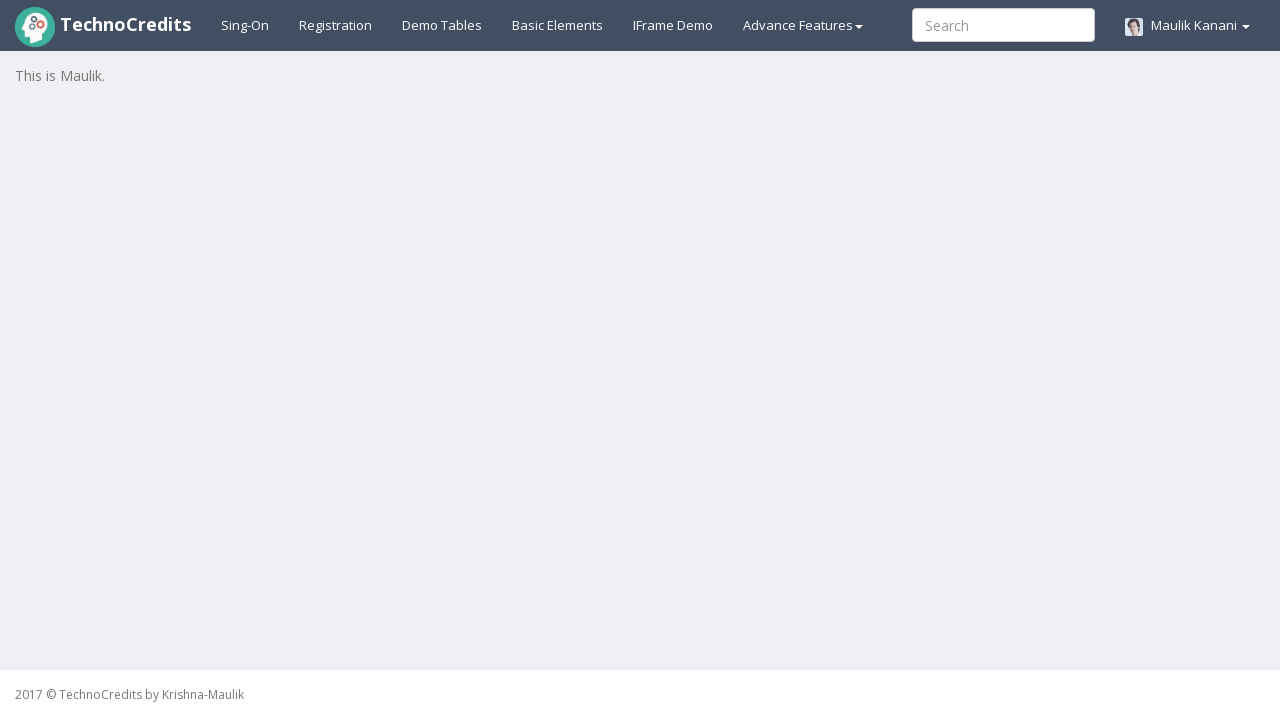

Clicked on Registration page link at (336, 25) on a#registration2
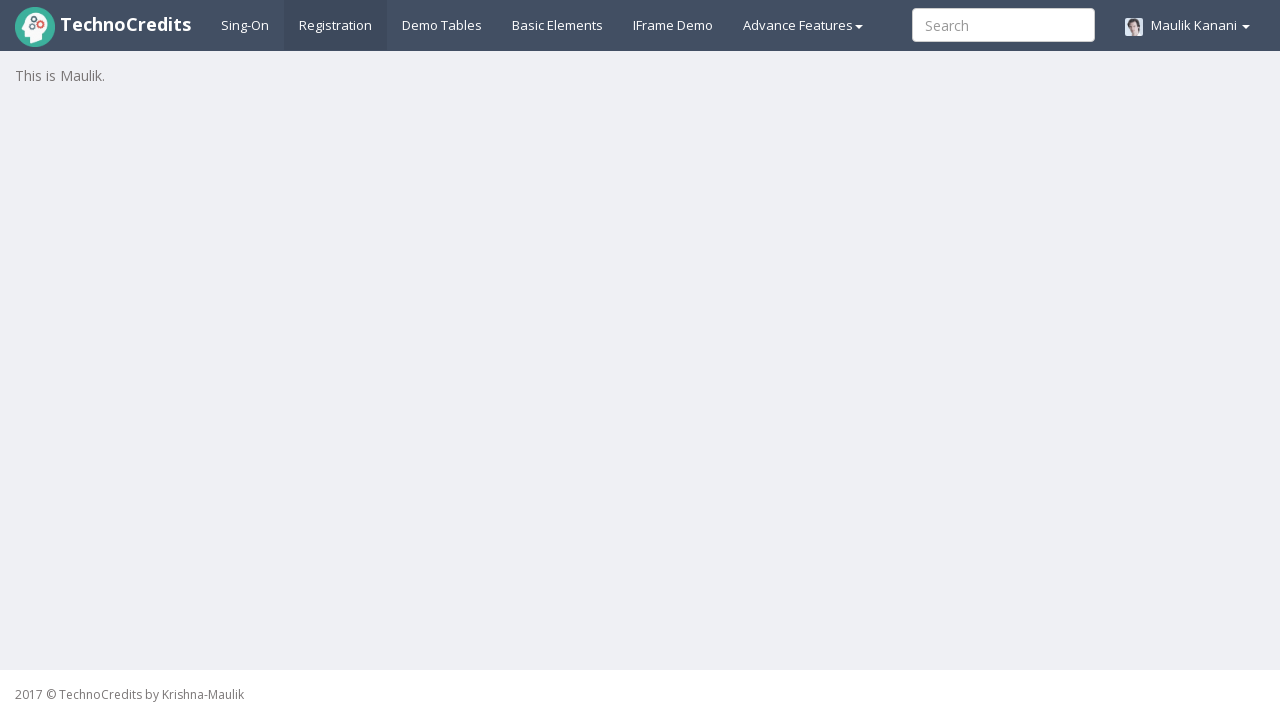

Registration form loaded and fullName field is visible
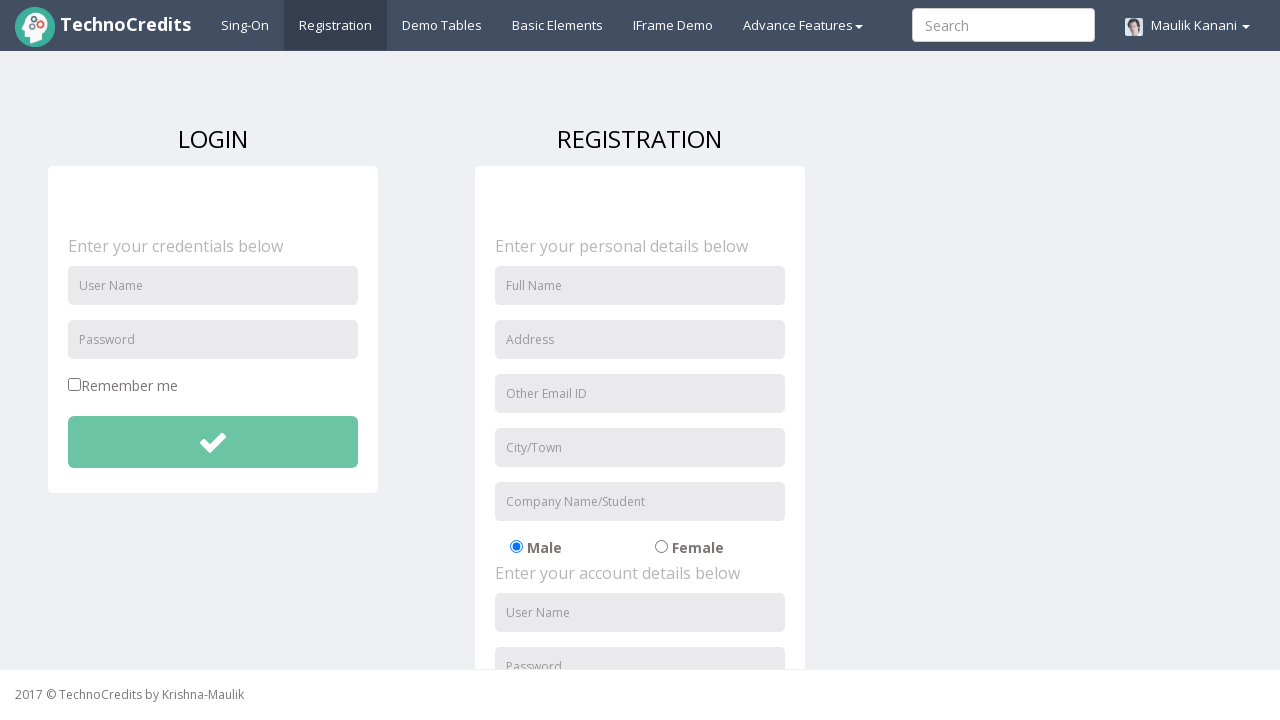

Filled fullName field with 'Emily Wilson' on input#fullName
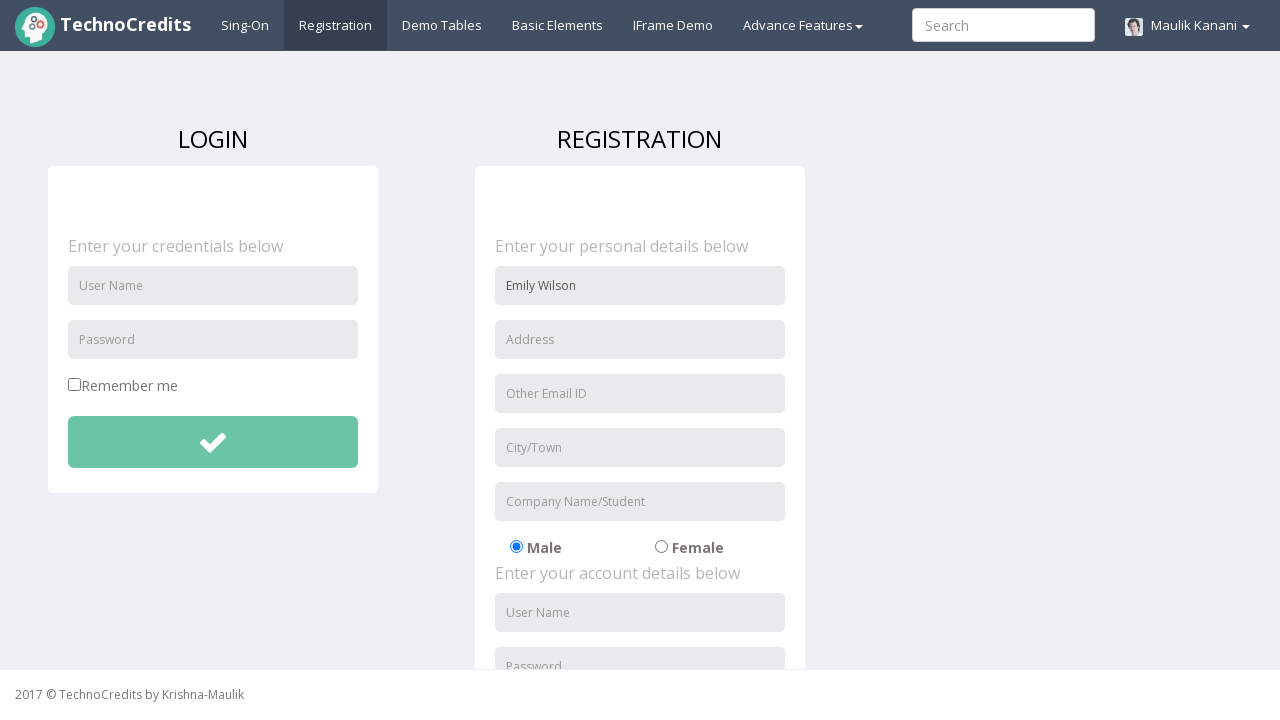

Filled address field with '321 Elm Street' on input#address
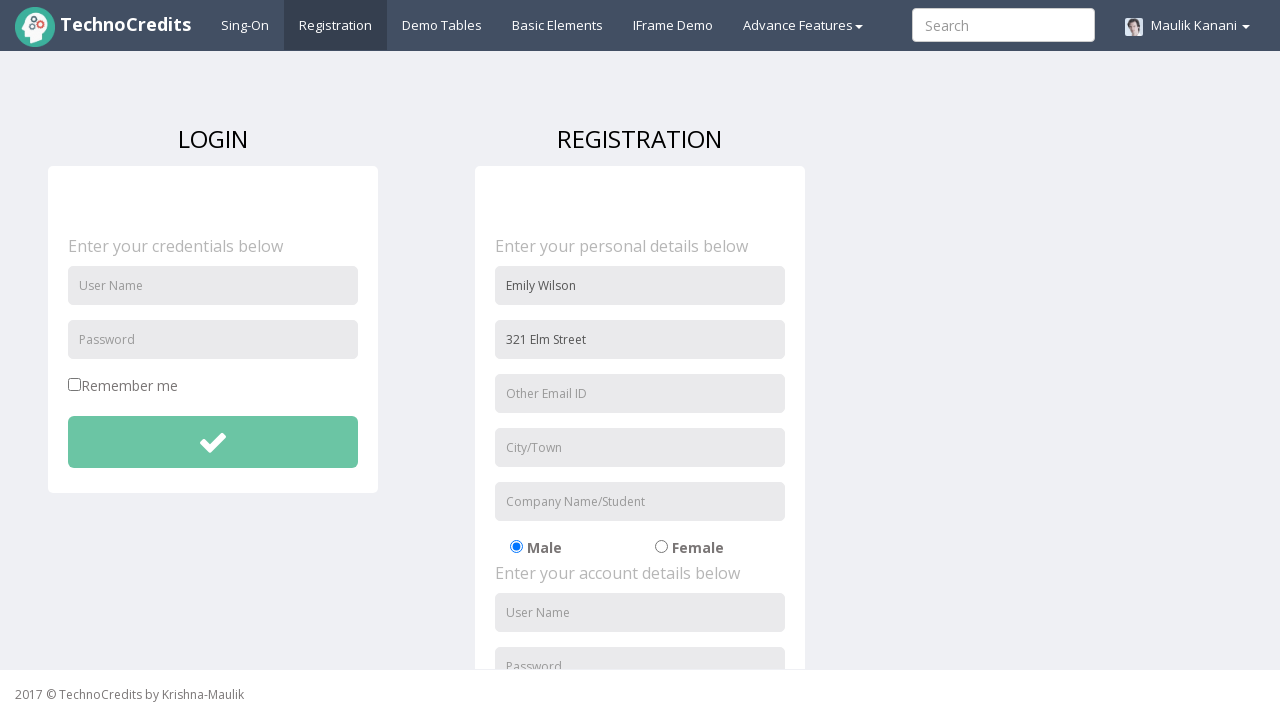

Filled email field with 'emily.wilson@test.com' on input#useremail
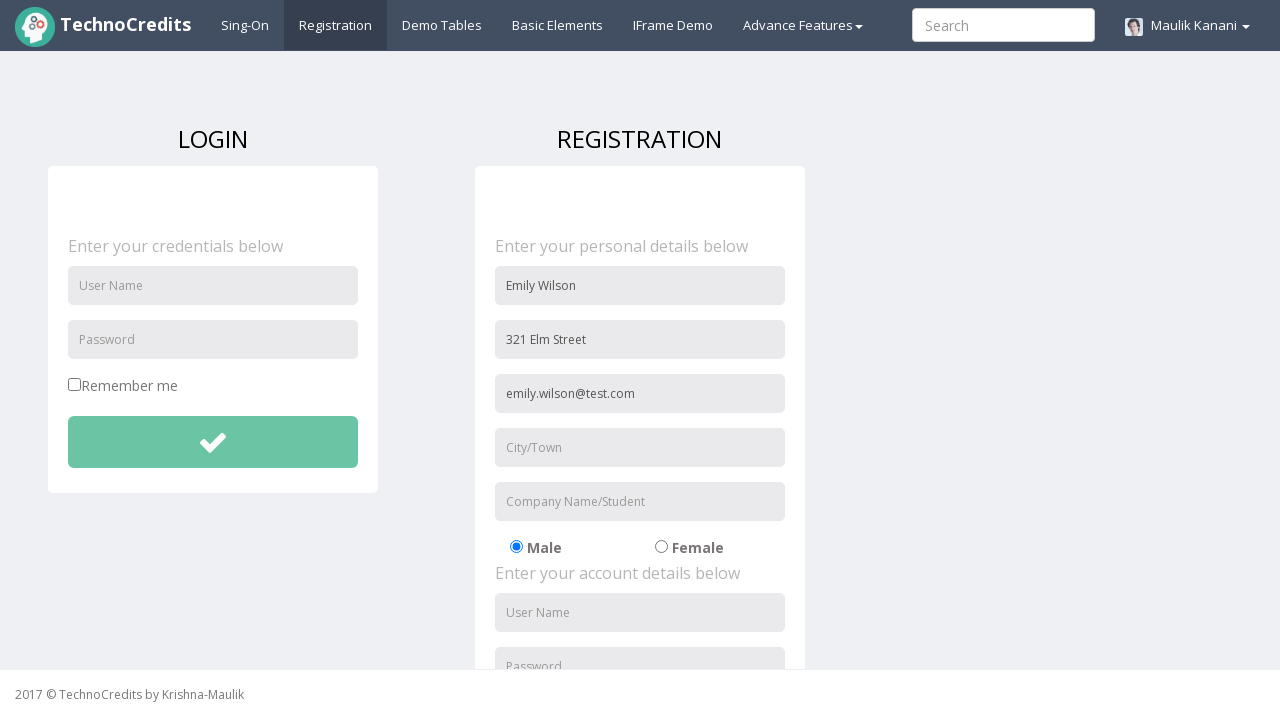

Filled city field with 'Boston' on input#usercity
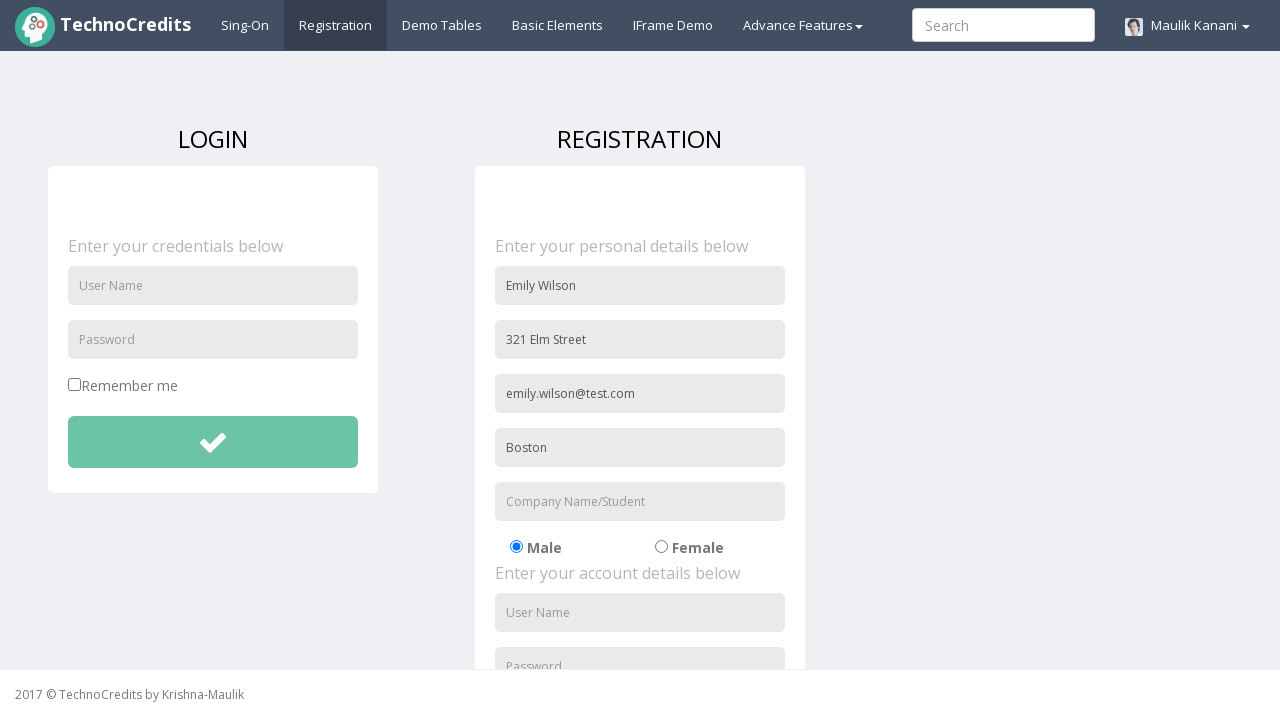

Clicked registration button with organization field left empty at (640, 494) on button#btnsubmitsignUp
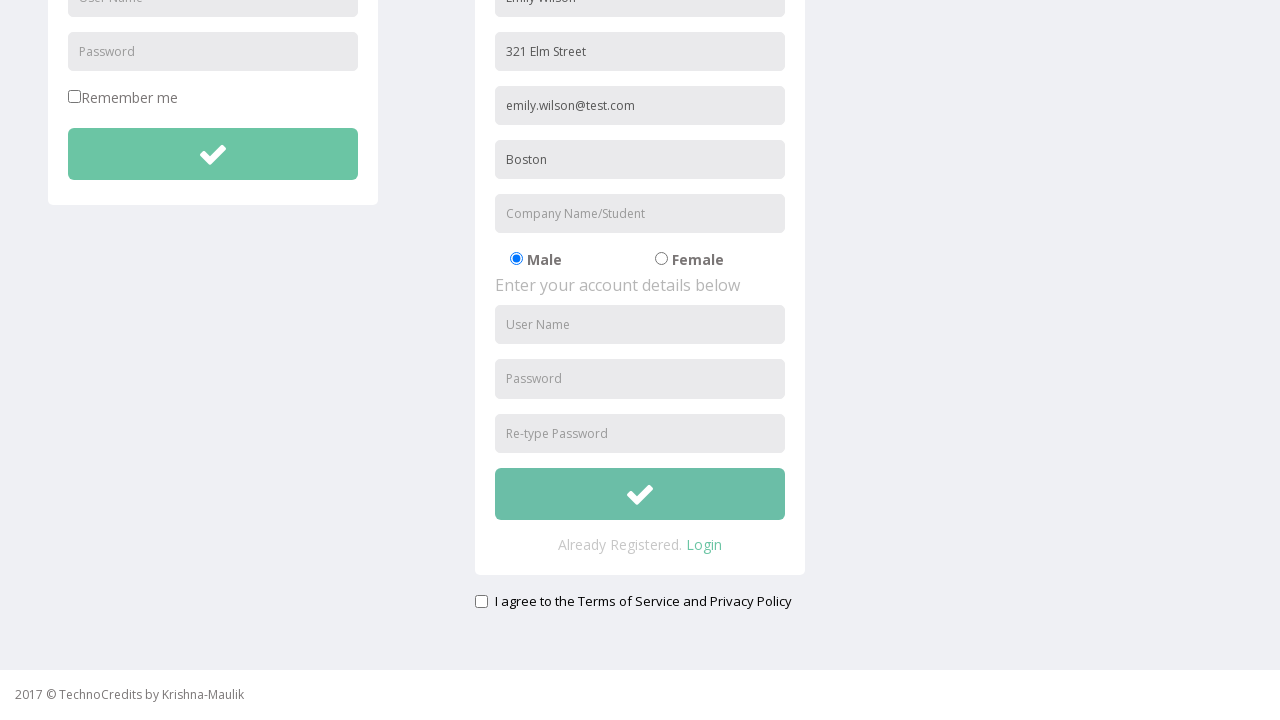

Accepted validation alert for missing organization/company name
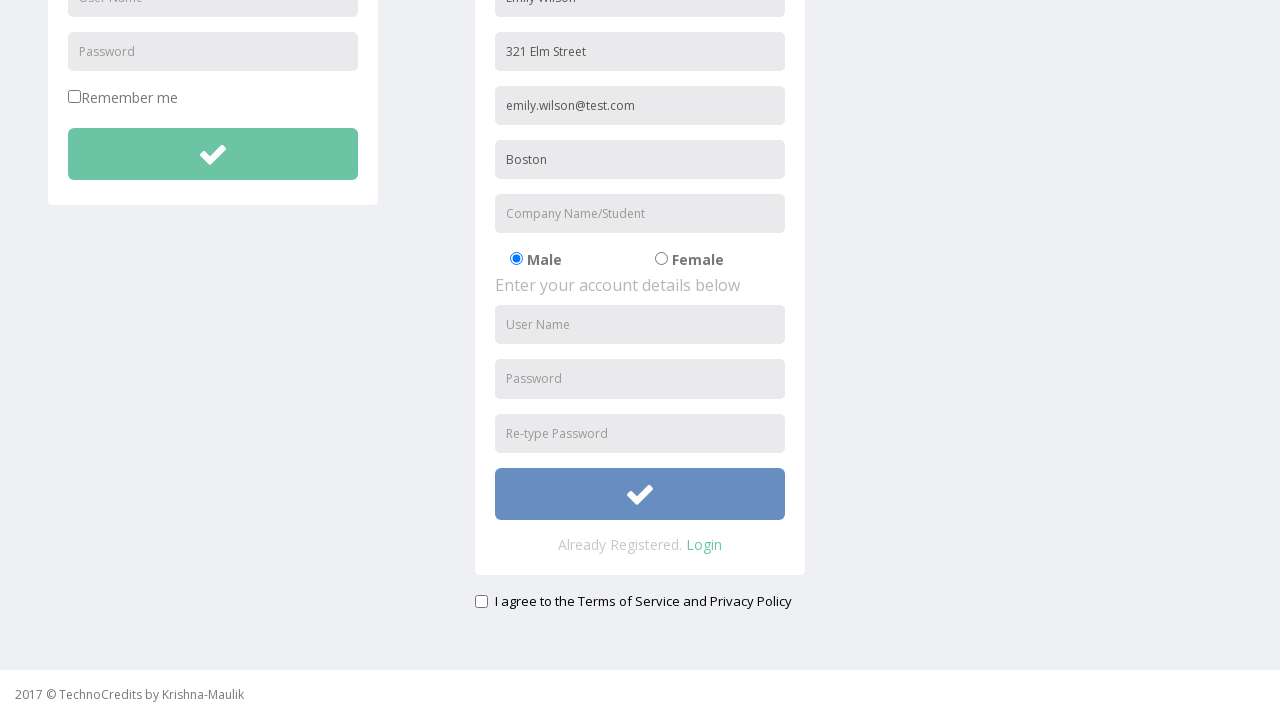

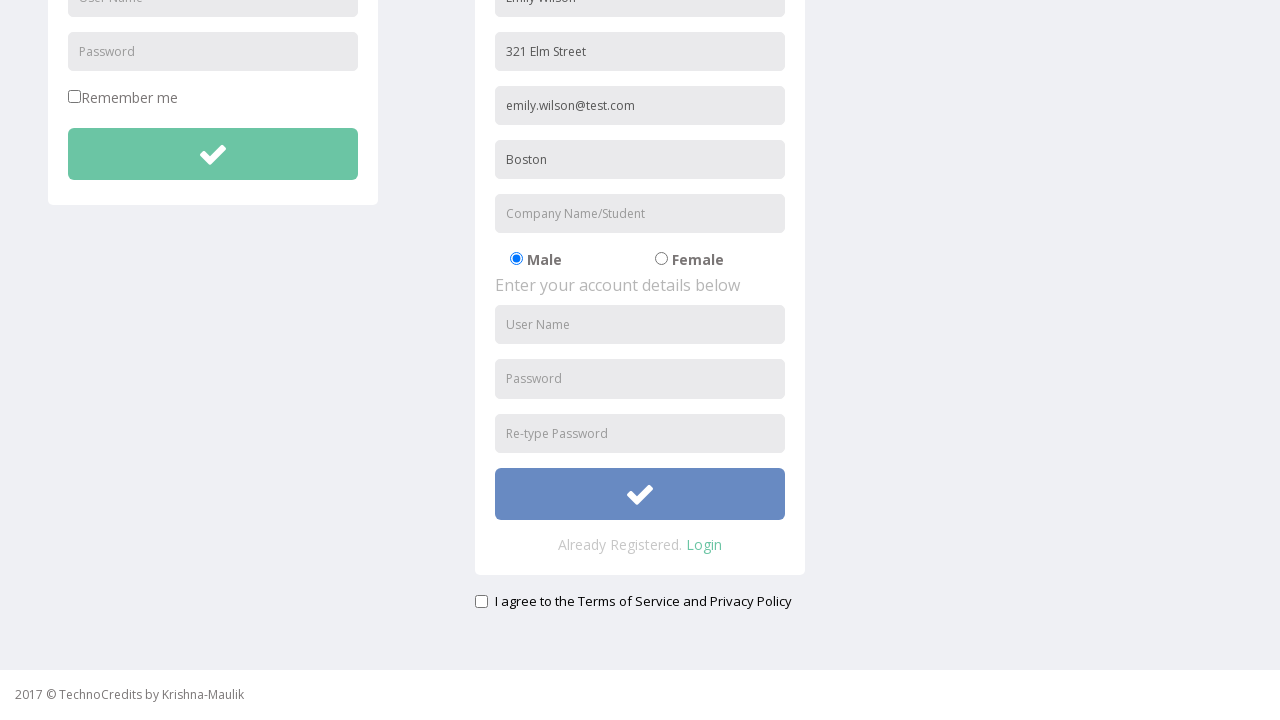